Tests drag and drop functionality by dragging an element to specific coordinates using offset values

Starting URL: https://jqueryui.com/droppable/

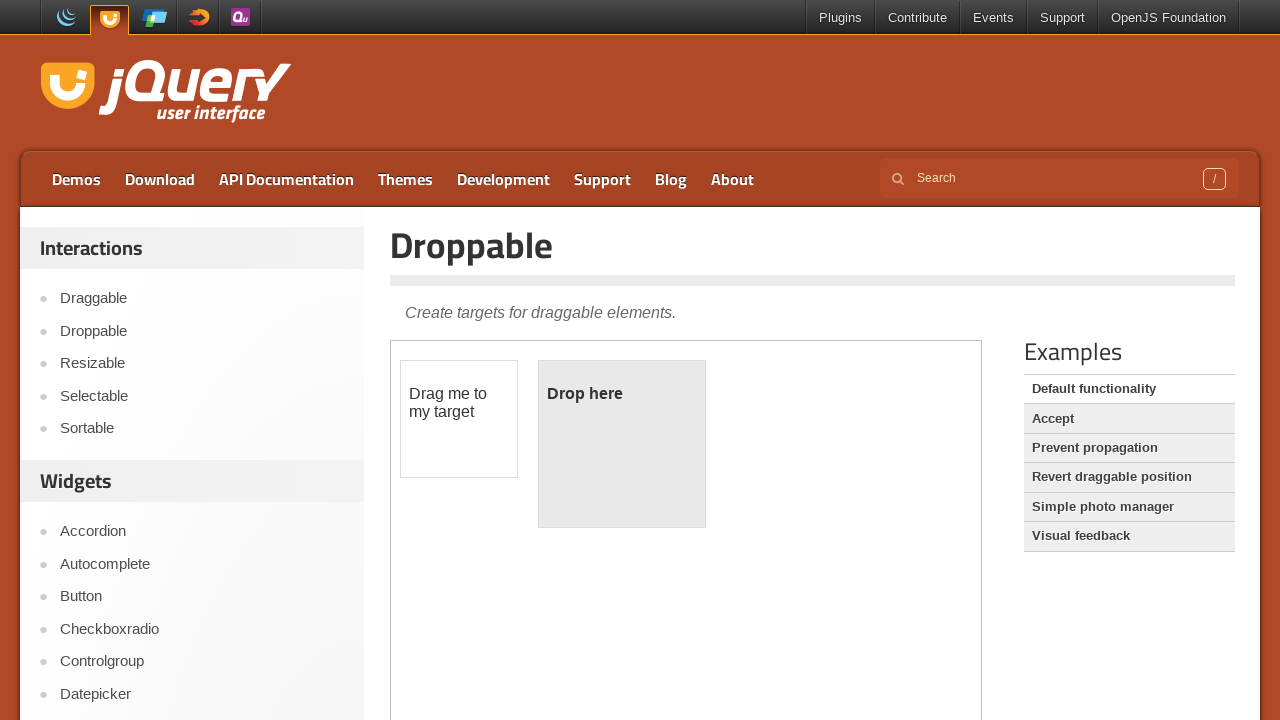

Selected iframe containing drag and drop elements
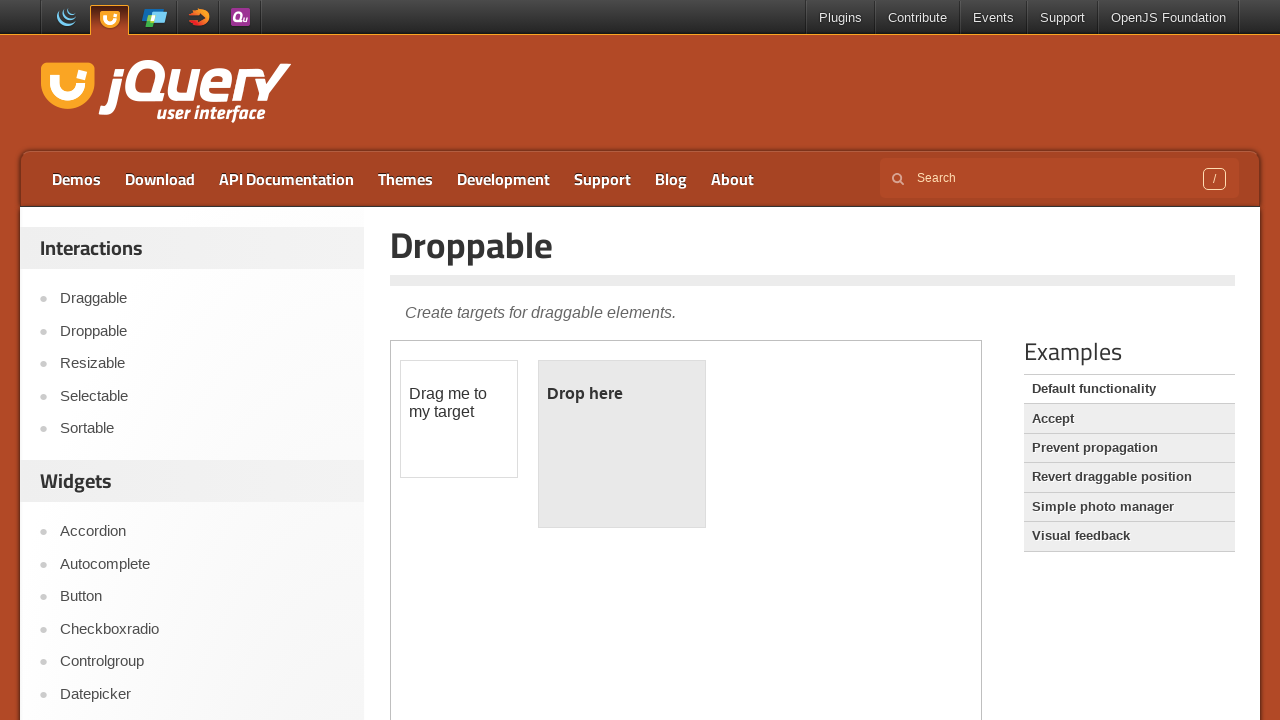

Located draggable element with ID 'draggable'
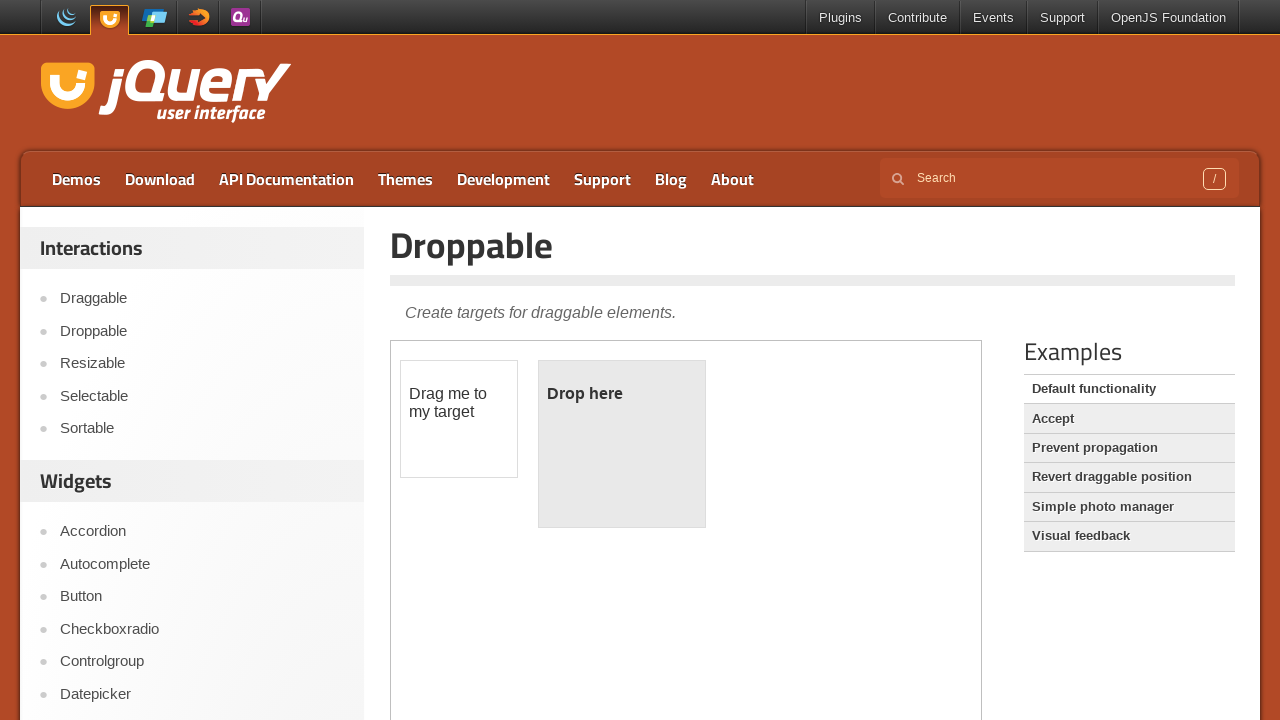

Retrieved bounding box of draggable element
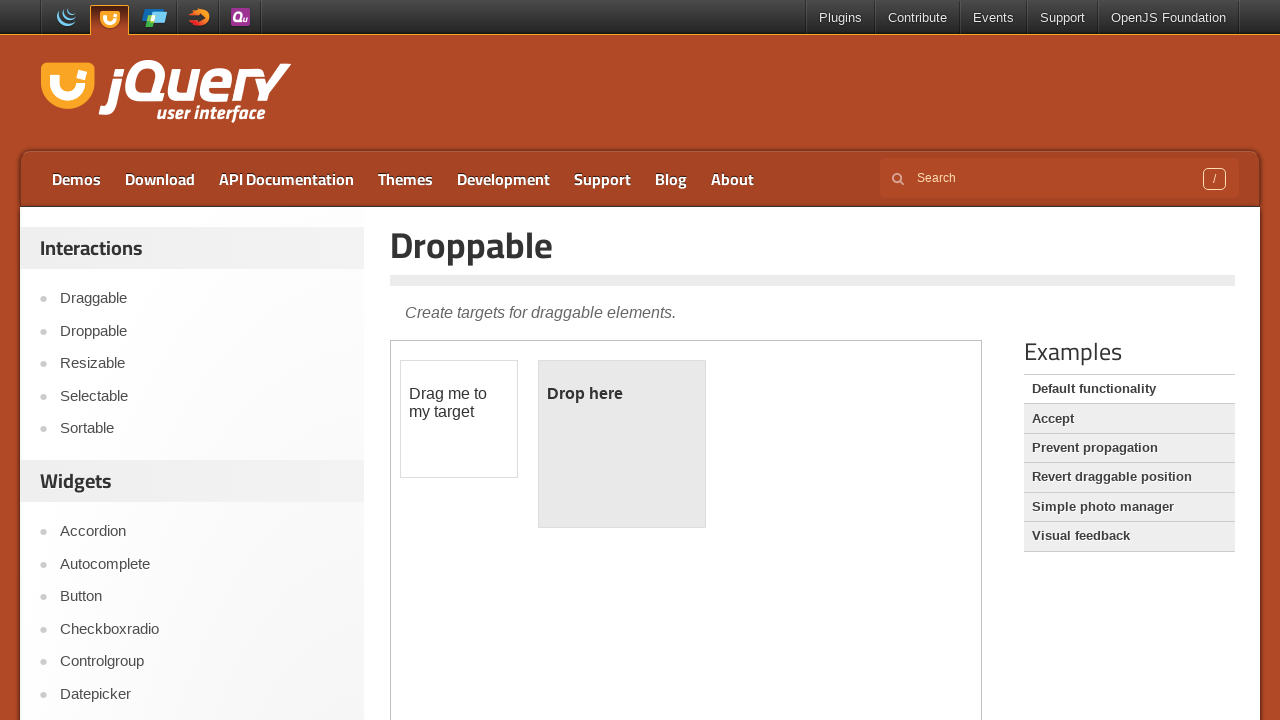

Calculated center coordinates of draggable element
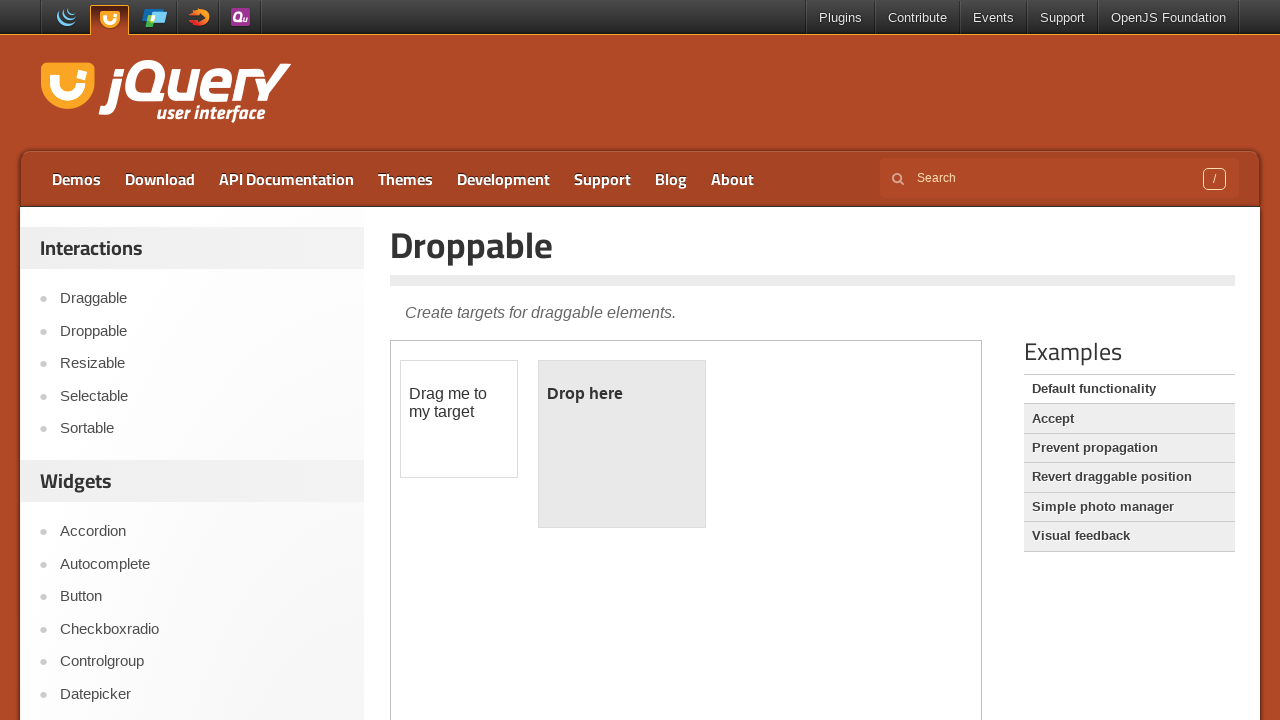

Moved mouse to center of draggable element at (459, 419)
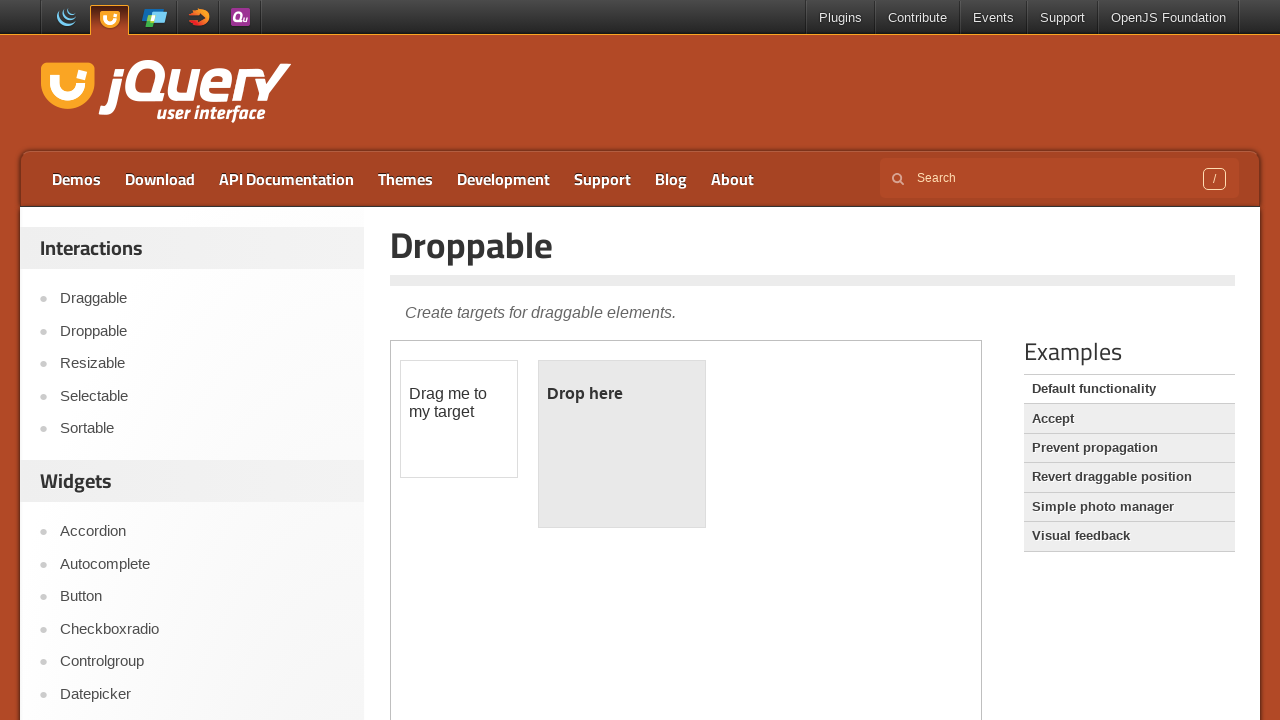

Pressed down mouse button to start drag at (459, 419)
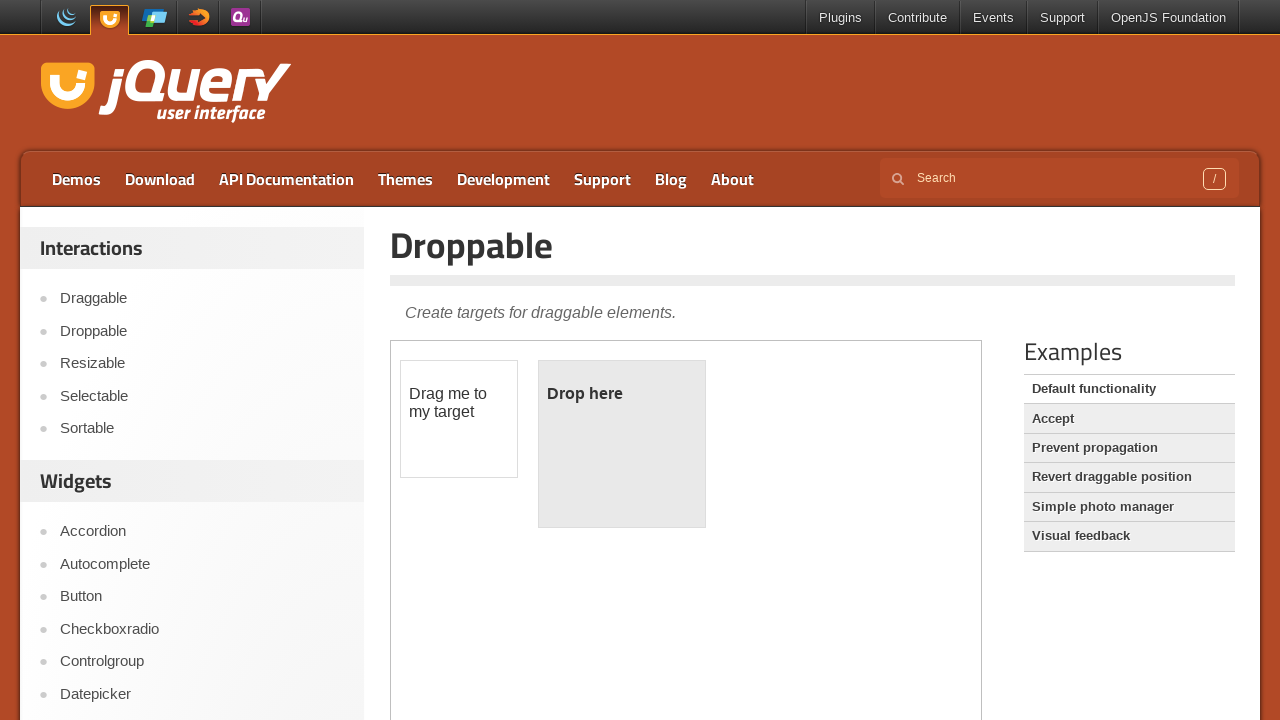

Dragged element by offset (160px right, 28px down) at (619, 447)
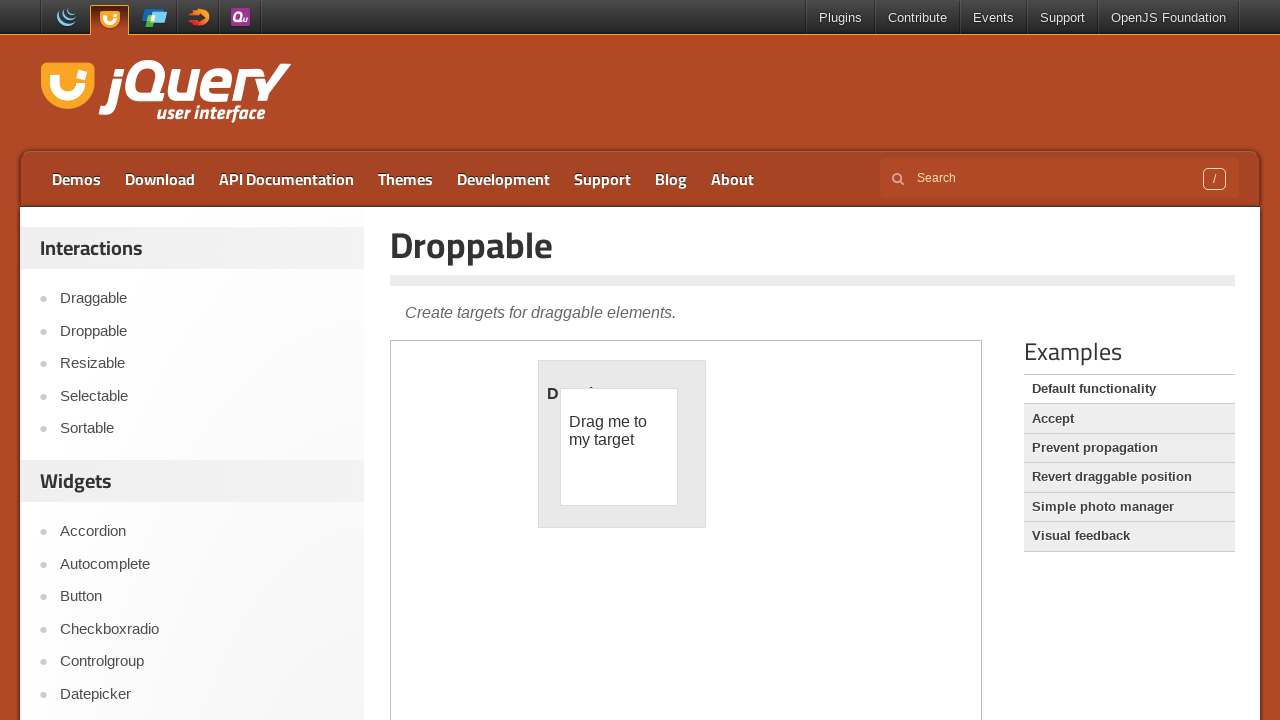

Released mouse button to complete drag and drop at (619, 447)
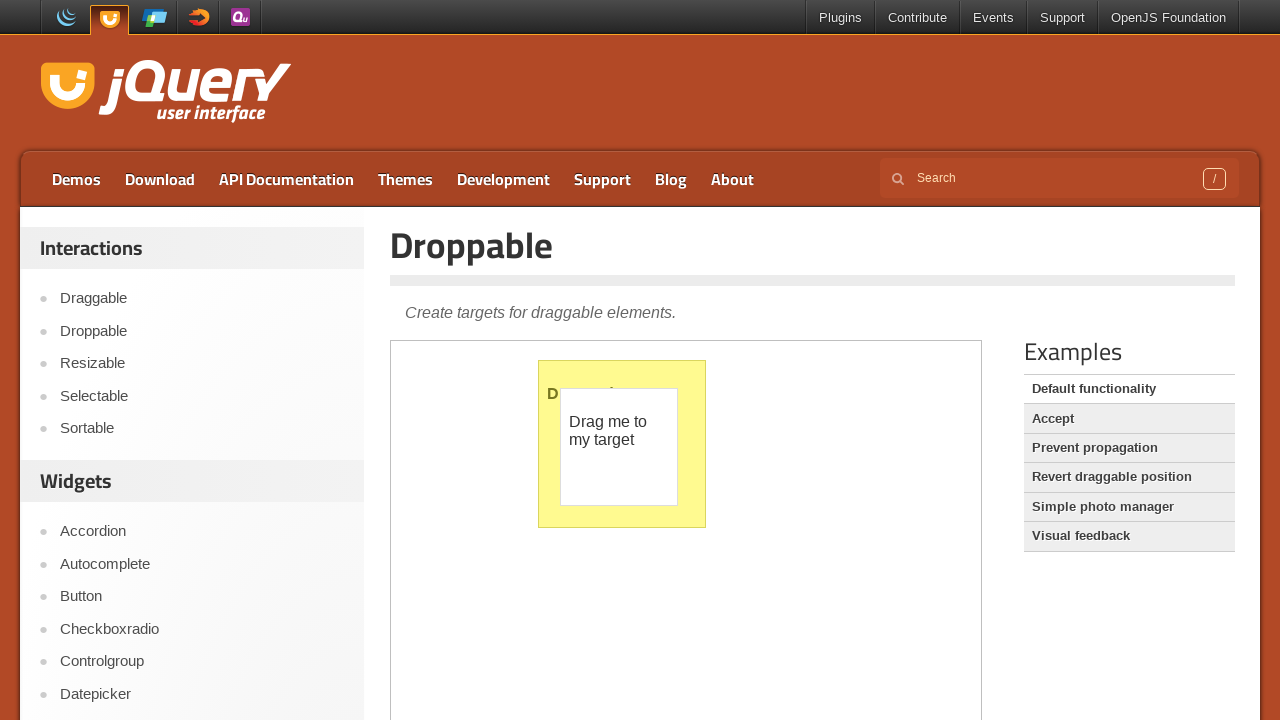

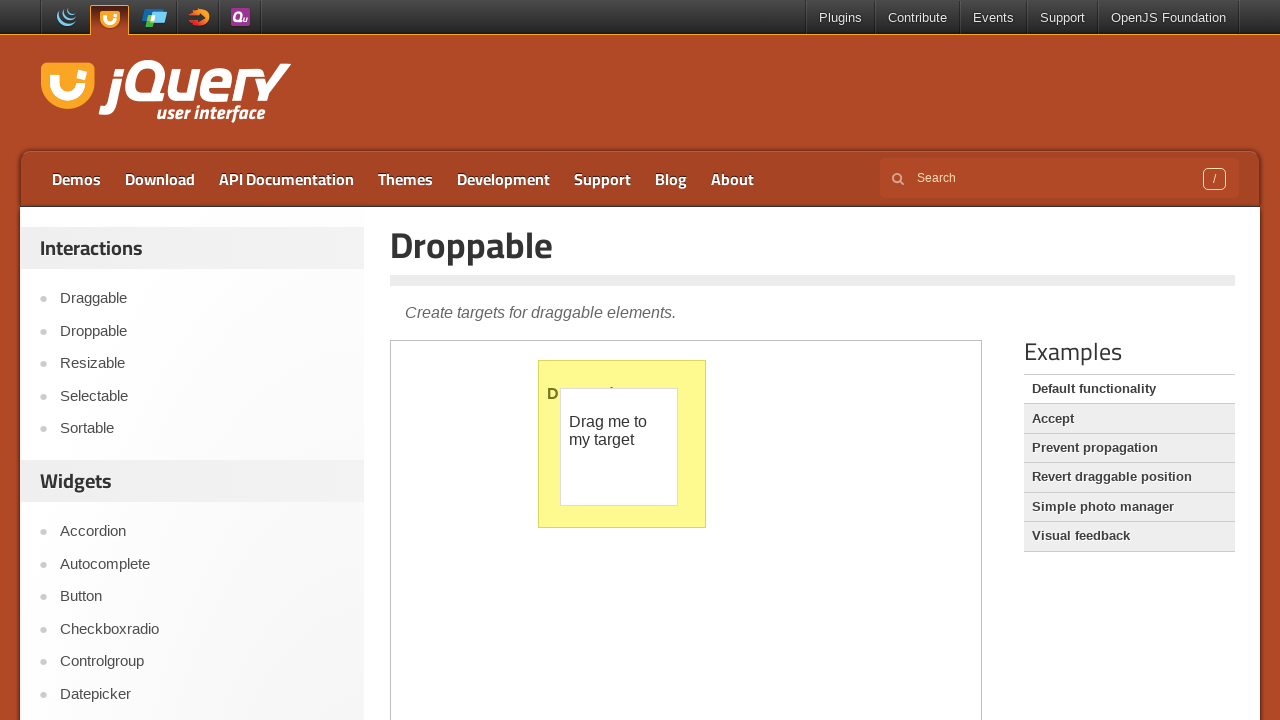